Tests an e-commerce flow by adding specific items to cart, applying a promo code, and completing the checkout process with country selection.

Starting URL: https://rahulshettyacademy.com/seleniumPractise/#/

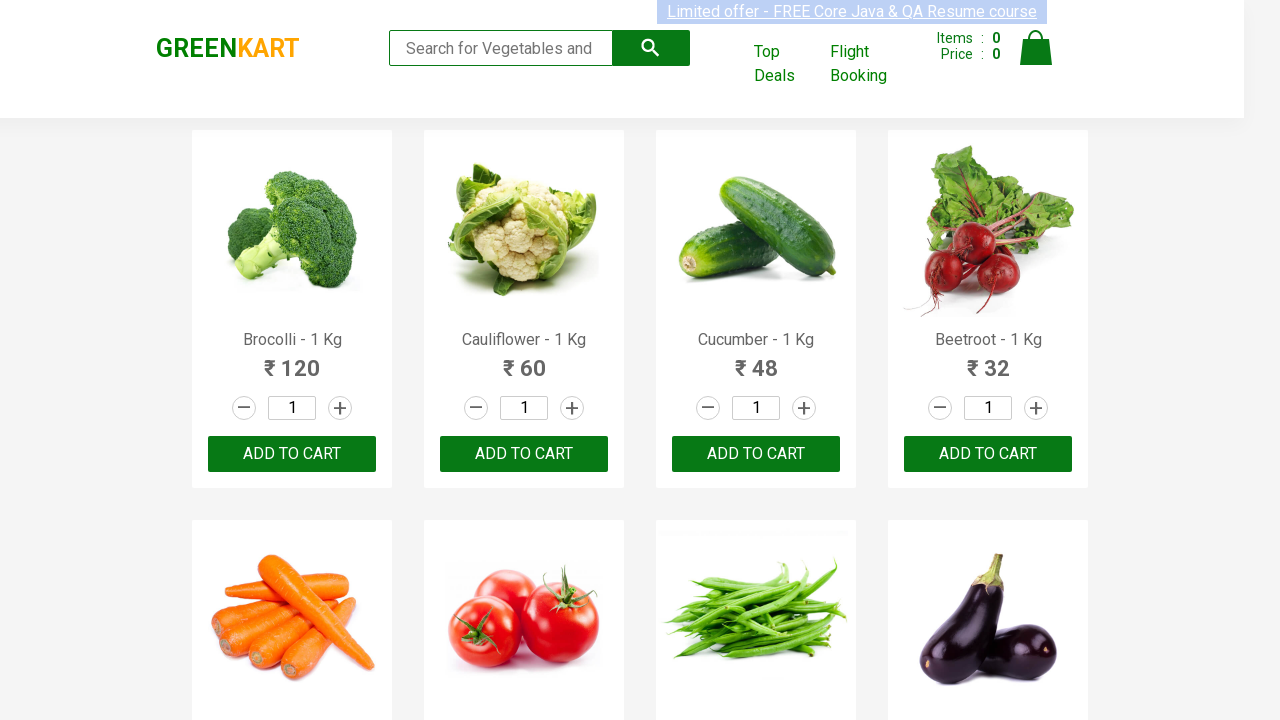

Retrieved all products from page
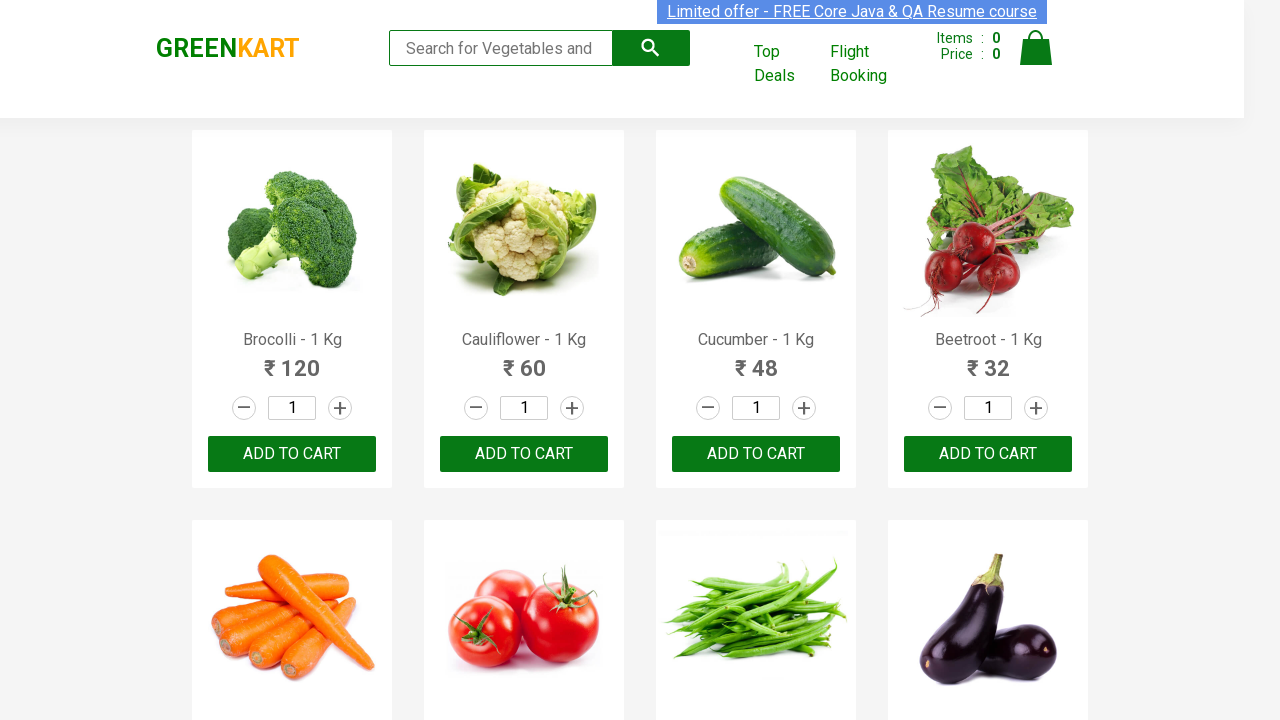

Retrieved product text: Brocolli - 1 Kg
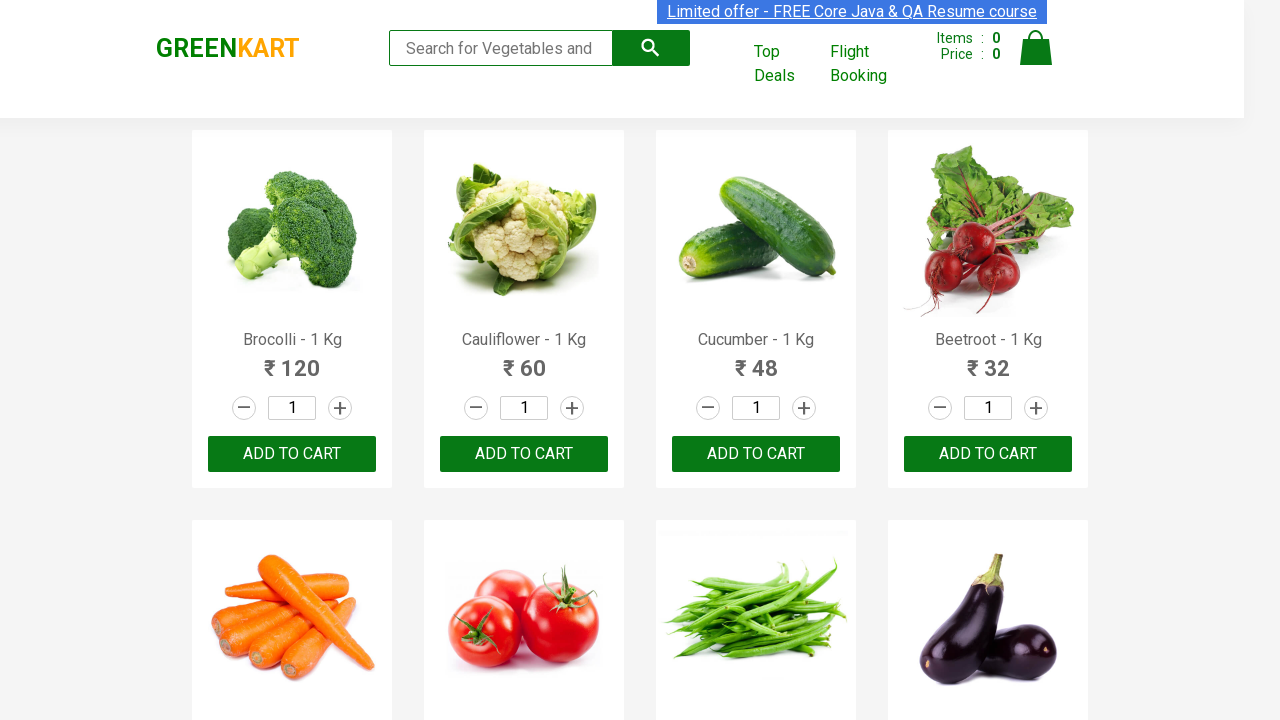

Added Brocolli to cart at (292, 454) on xpath=//div[@class='product-action']/button >> nth=0
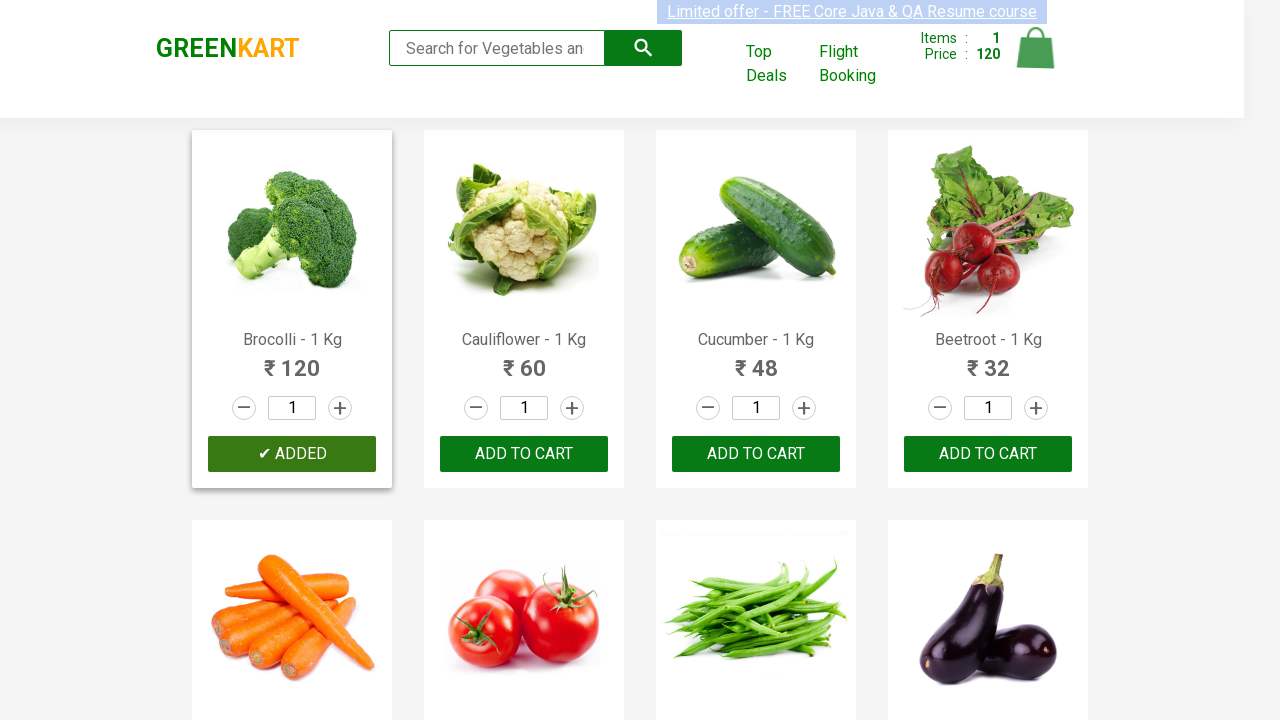

Retrieved product text: Cauliflower - 1 Kg
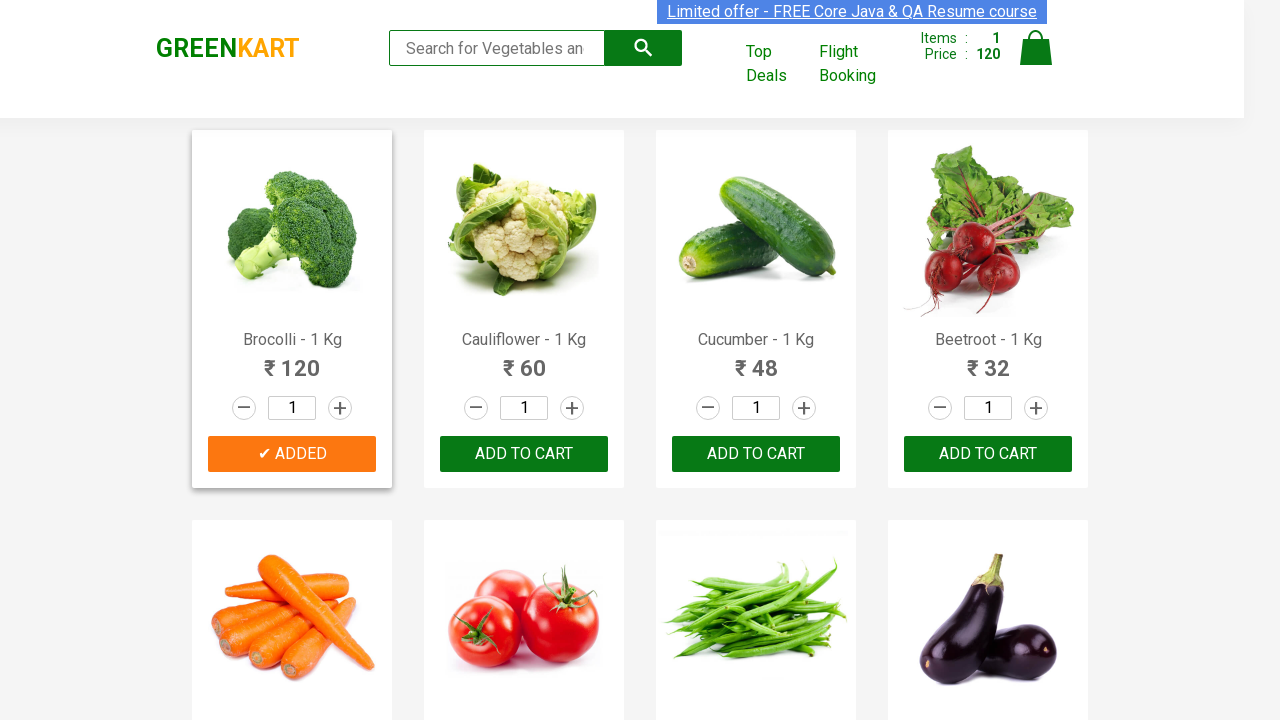

Retrieved product text: Cucumber - 1 Kg
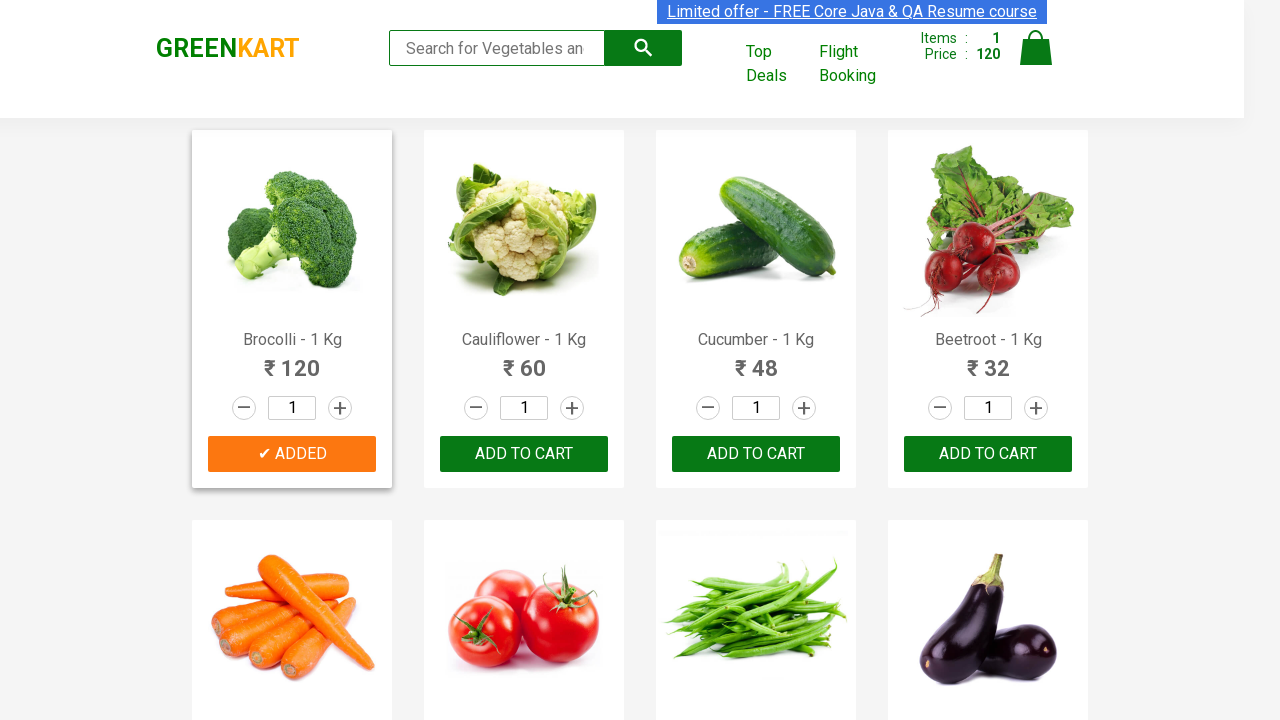

Added Cucumber to cart at (756, 454) on xpath=//div[@class='product-action']/button >> nth=2
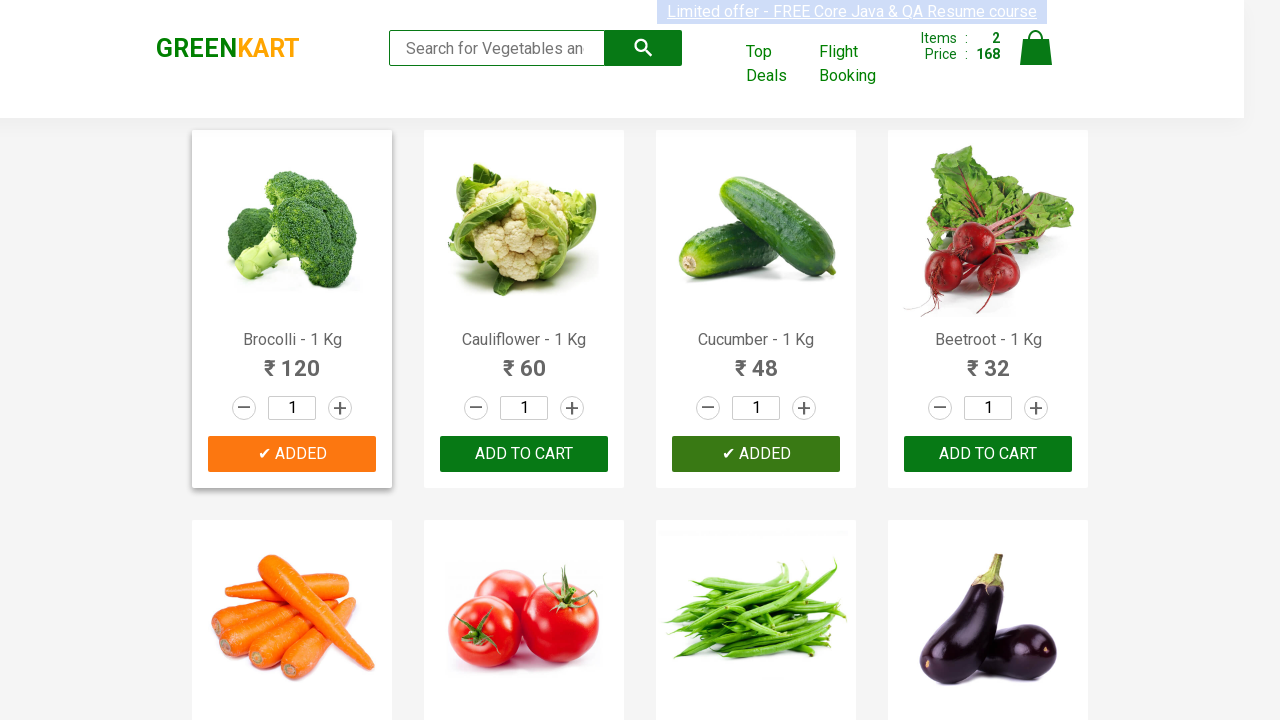

Retrieved product text: Beetroot - 1 Kg
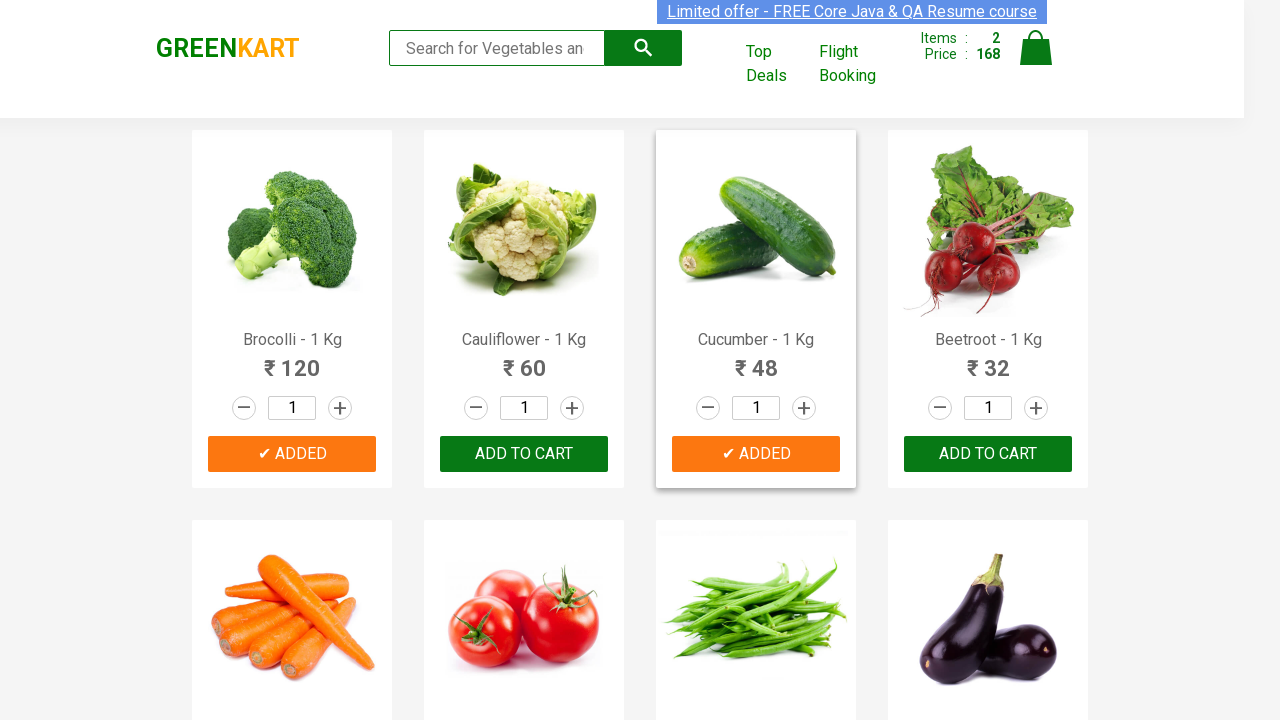

Retrieved product text: Carrot - 1 Kg
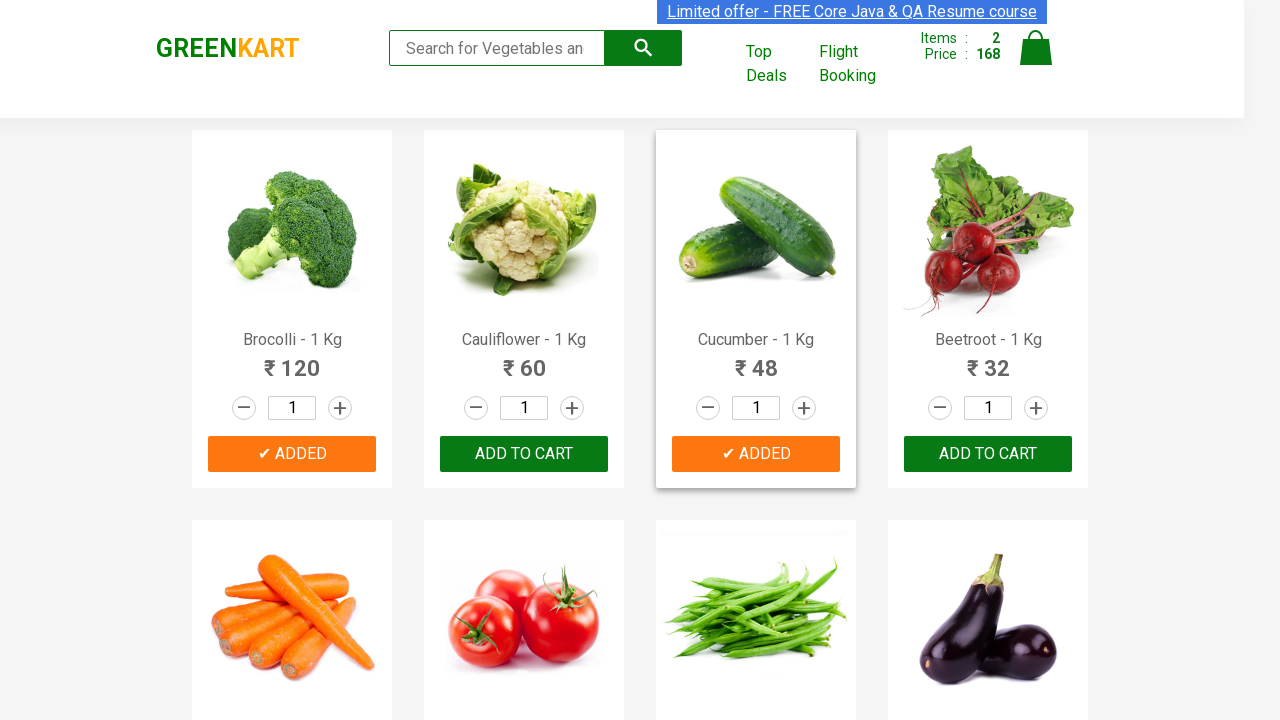

Added Carrot to cart at (292, 360) on xpath=//div[@class='product-action']/button >> nth=4
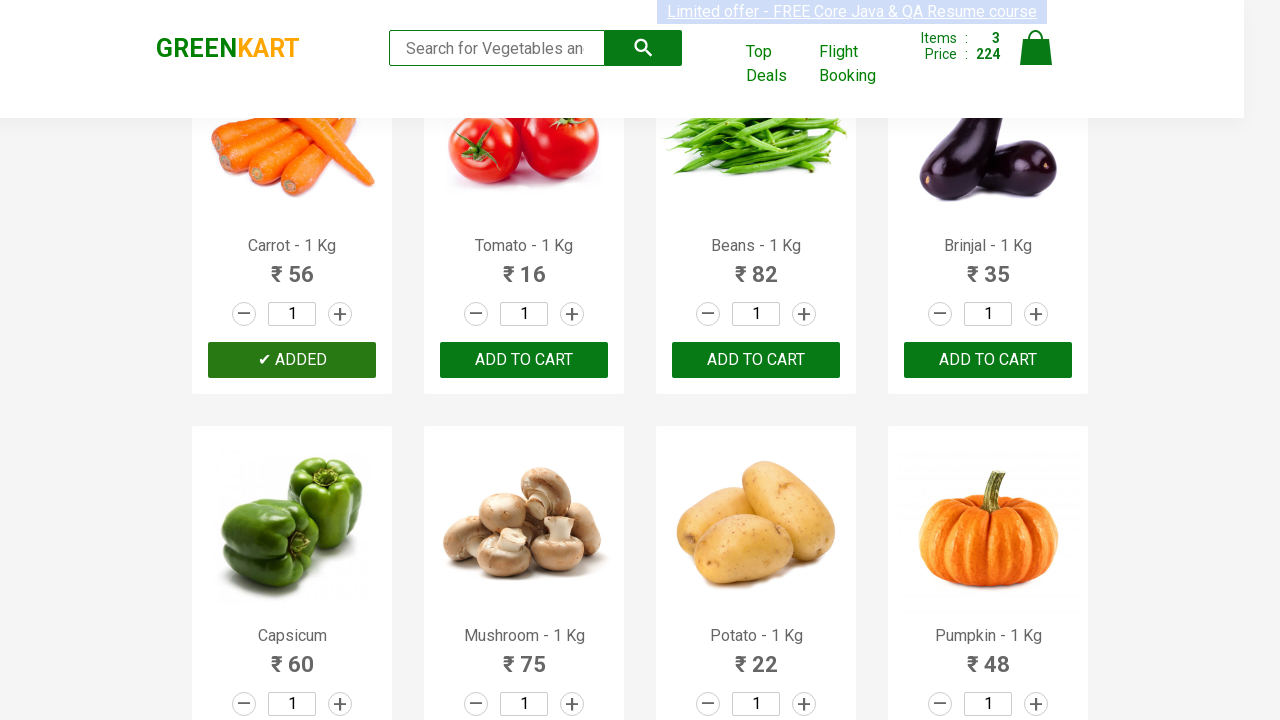

Clicked cart icon to view shopping cart at (1036, 48) on a[class='cart-icon'] img
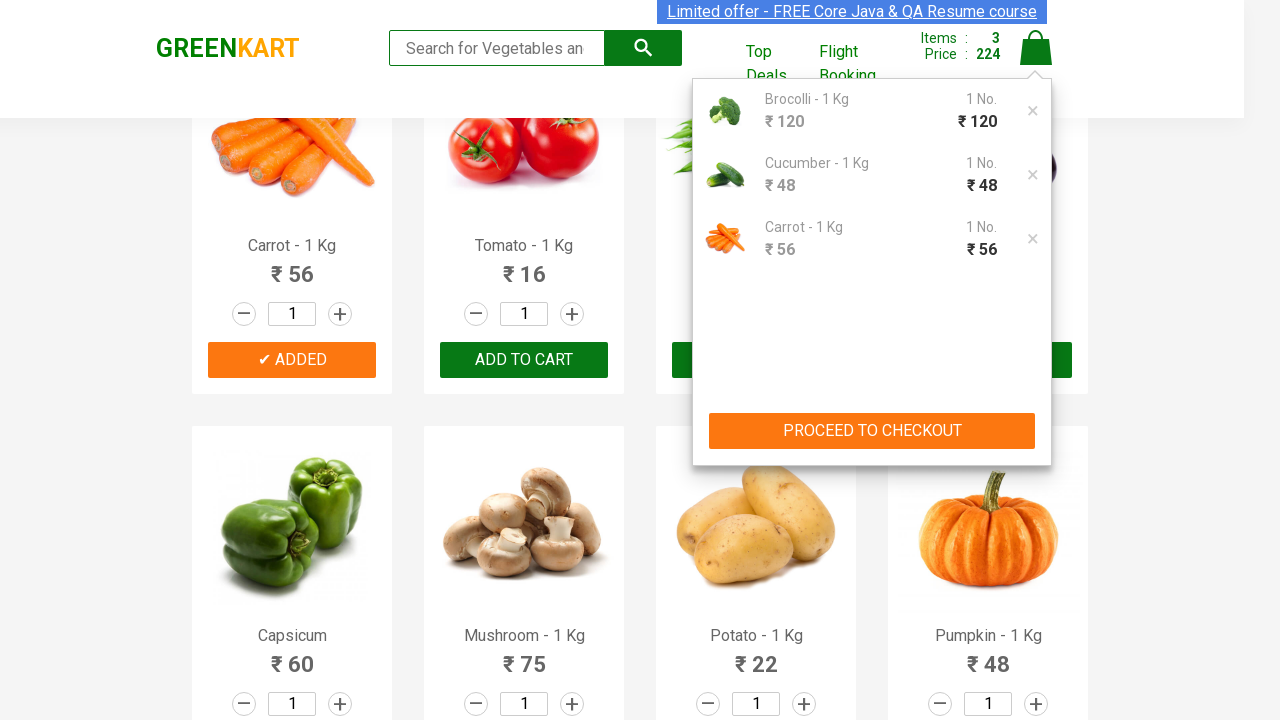

Clicked PROCEED TO CHECKOUT button at (872, 431) on xpath=//div[@class='action-block']/button[text()='PROCEED TO CHECKOUT']
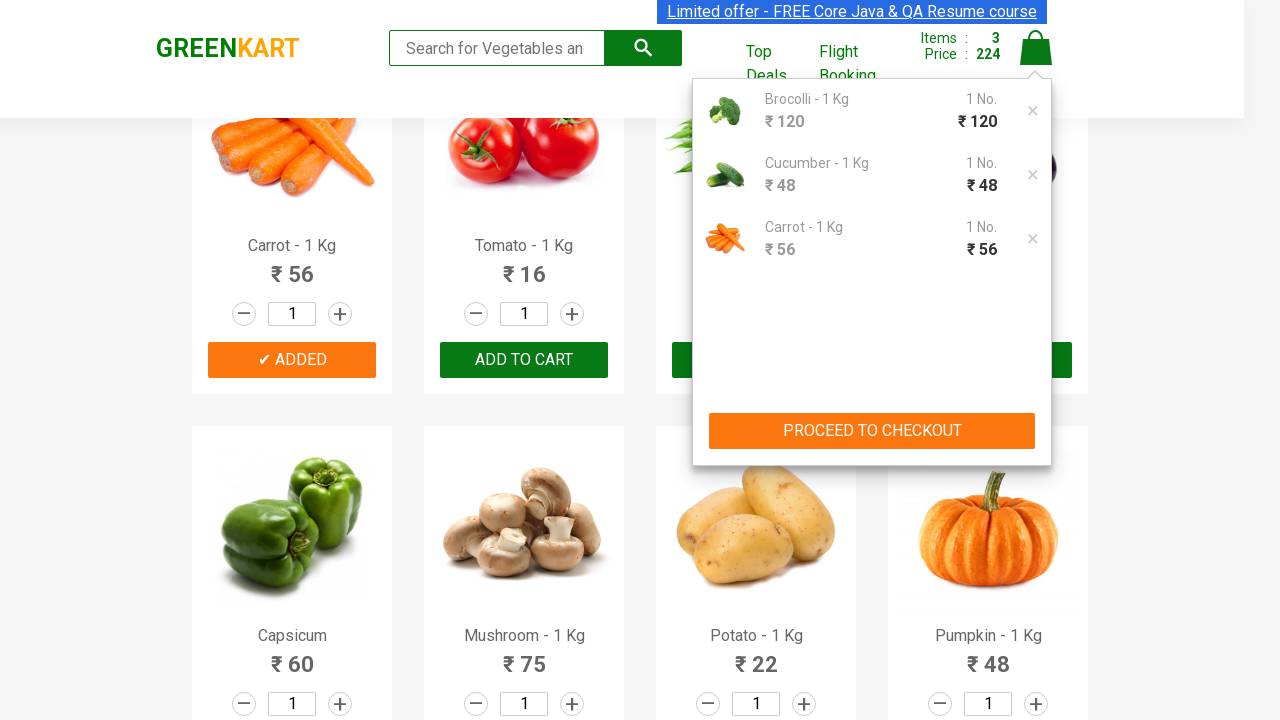

Entered promo code 'rahulshettyacademy' on //input[@class='promoCode']
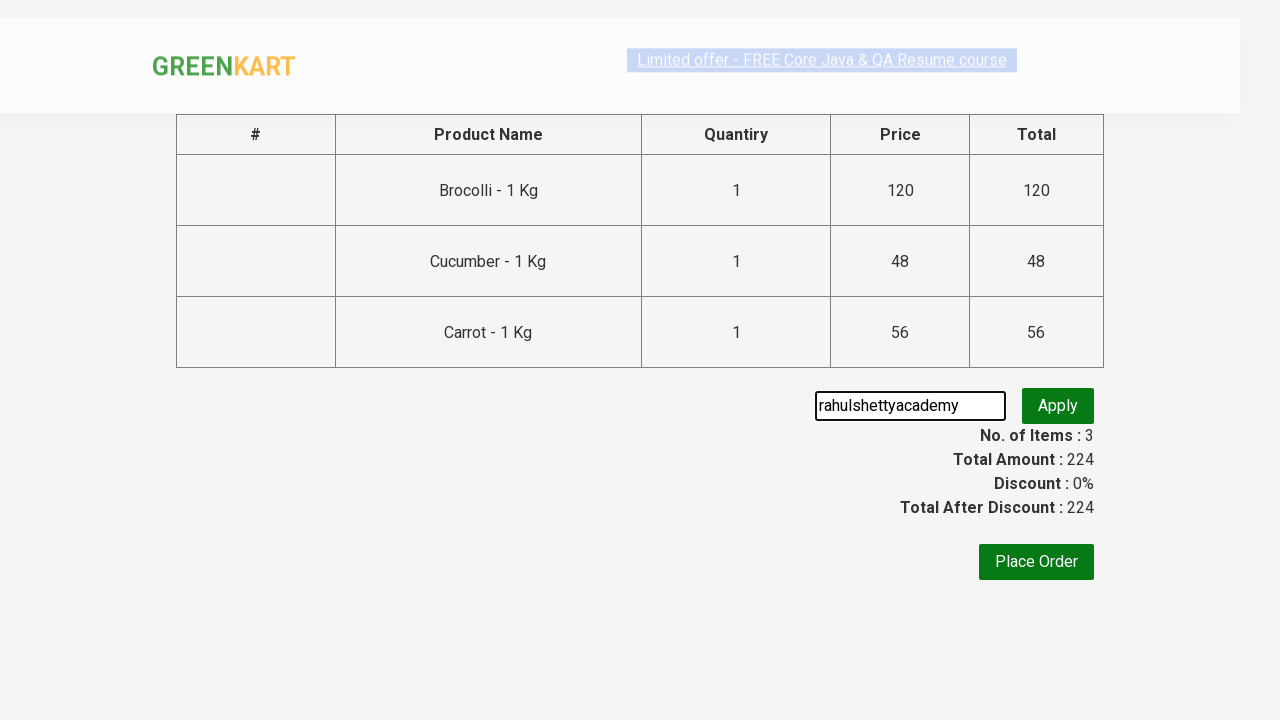

Clicked Apply button for promo code at (1058, 406) on xpath=//button[@class='promoBtn']
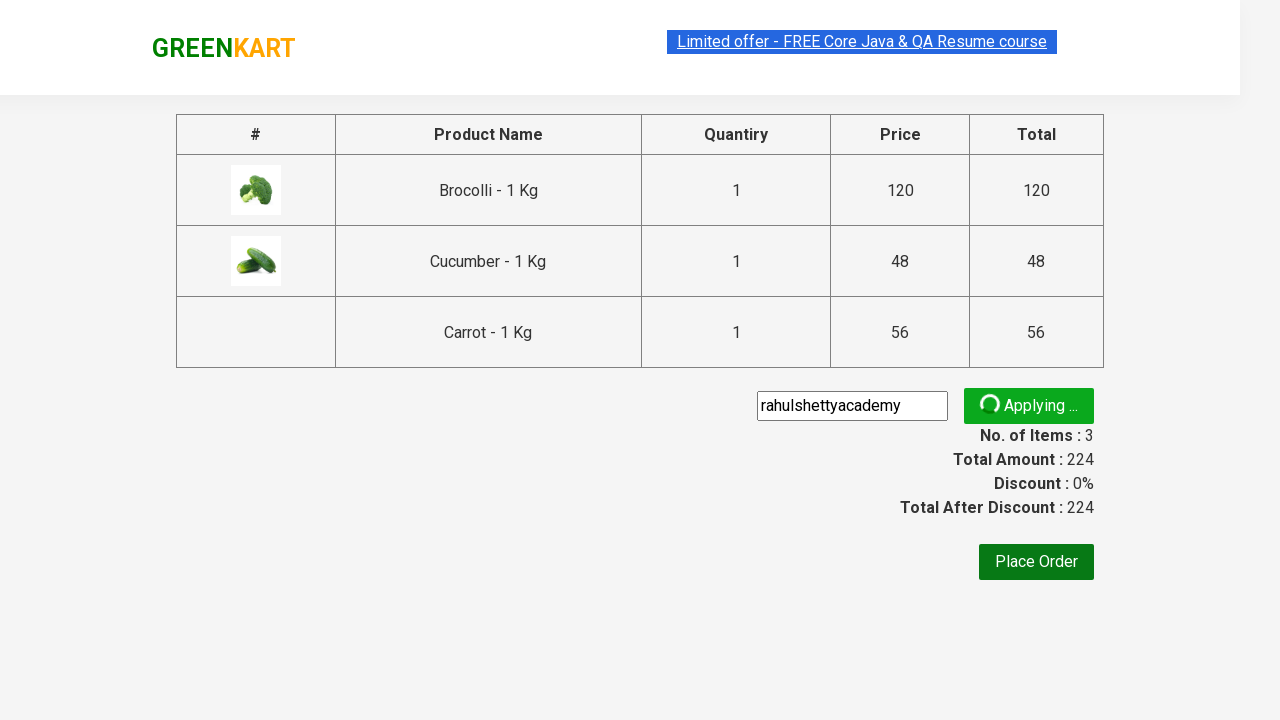

Promo code successfully applied and info displayed
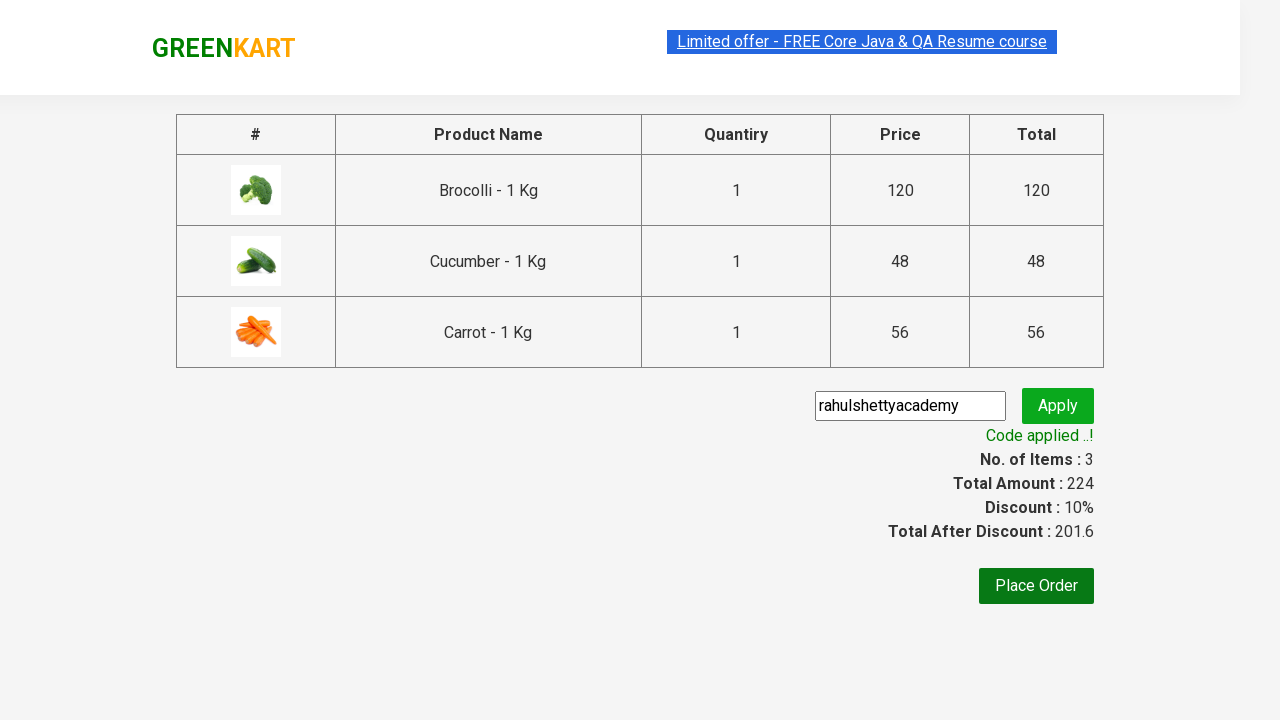

Clicked Place Order button at (1036, 586) on xpath=//button[text()='Place Order']
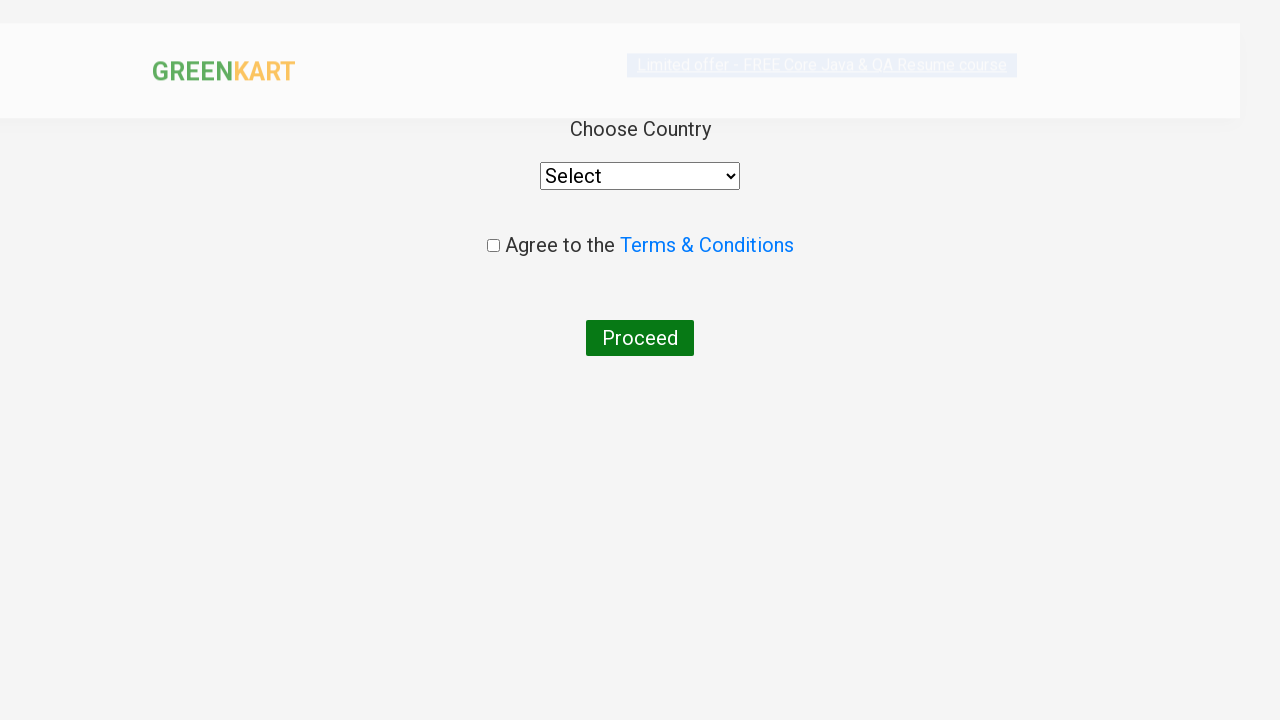

Selected 'India' from country dropdown on select
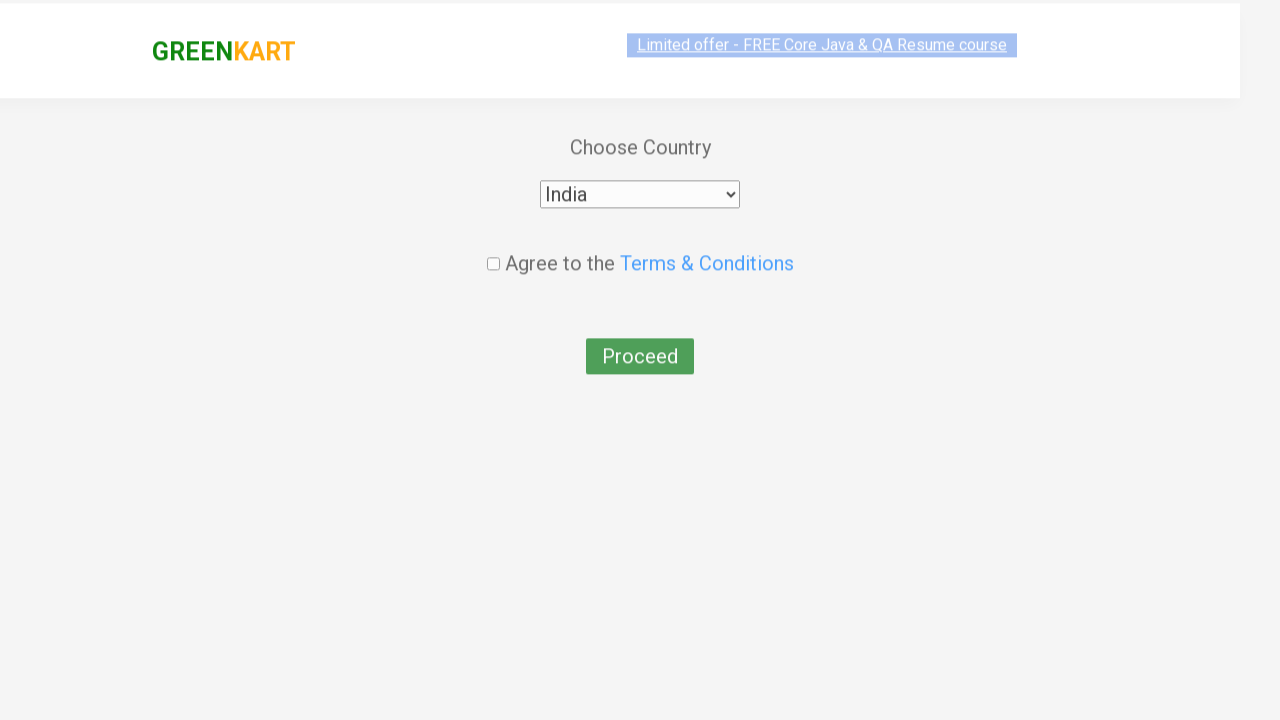

Checked the agreement checkbox at (493, 246) on xpath=//input[@class='chkAgree']
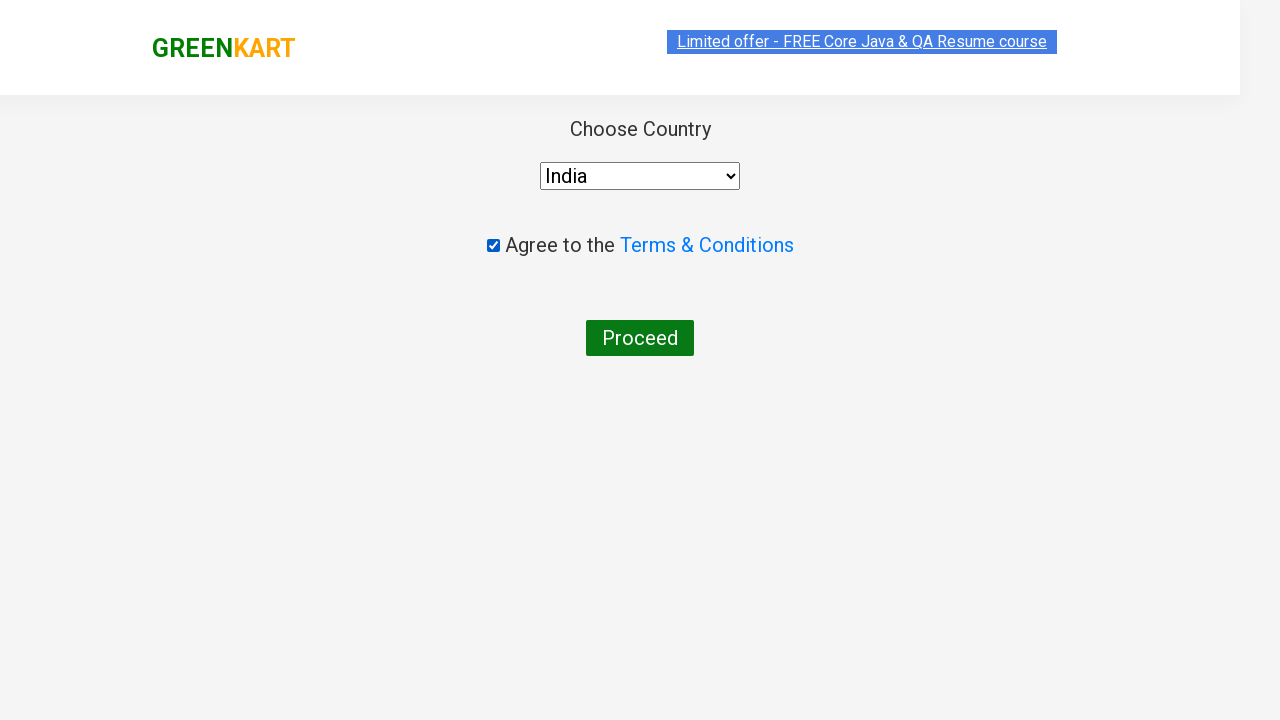

Clicked Proceed button to complete checkout at (640, 338) on xpath=//button[text()='Proceed']
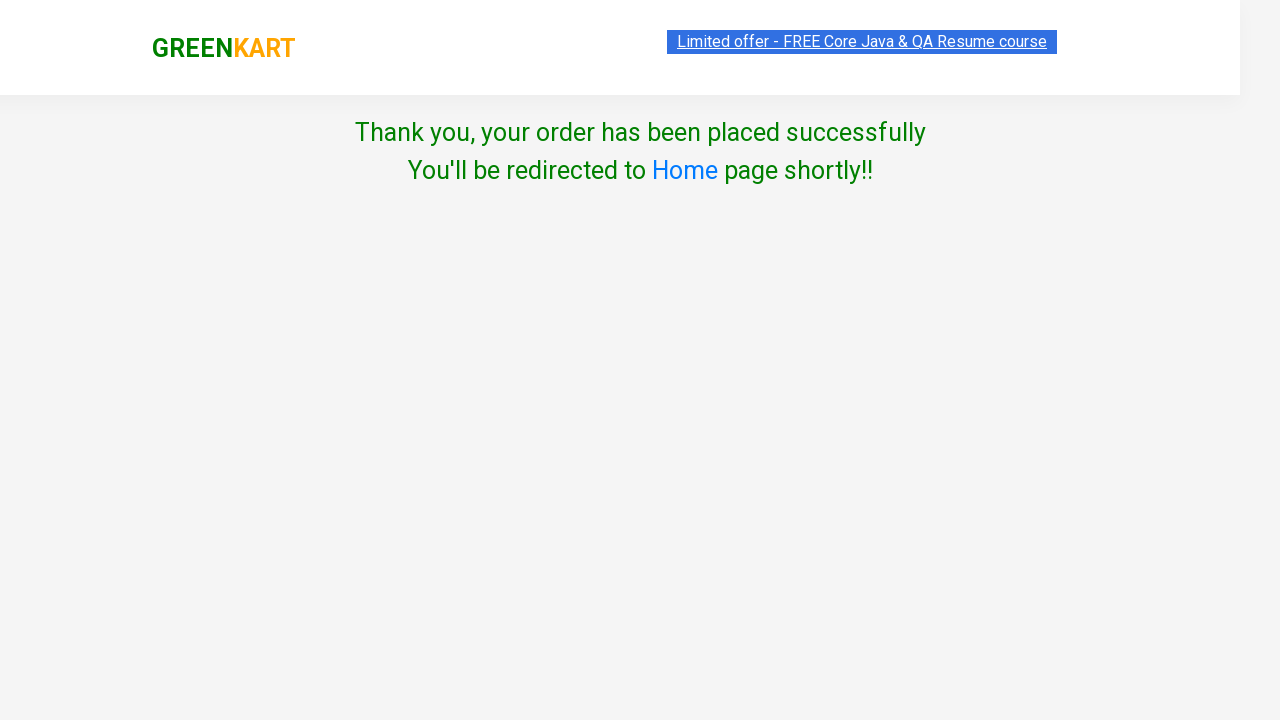

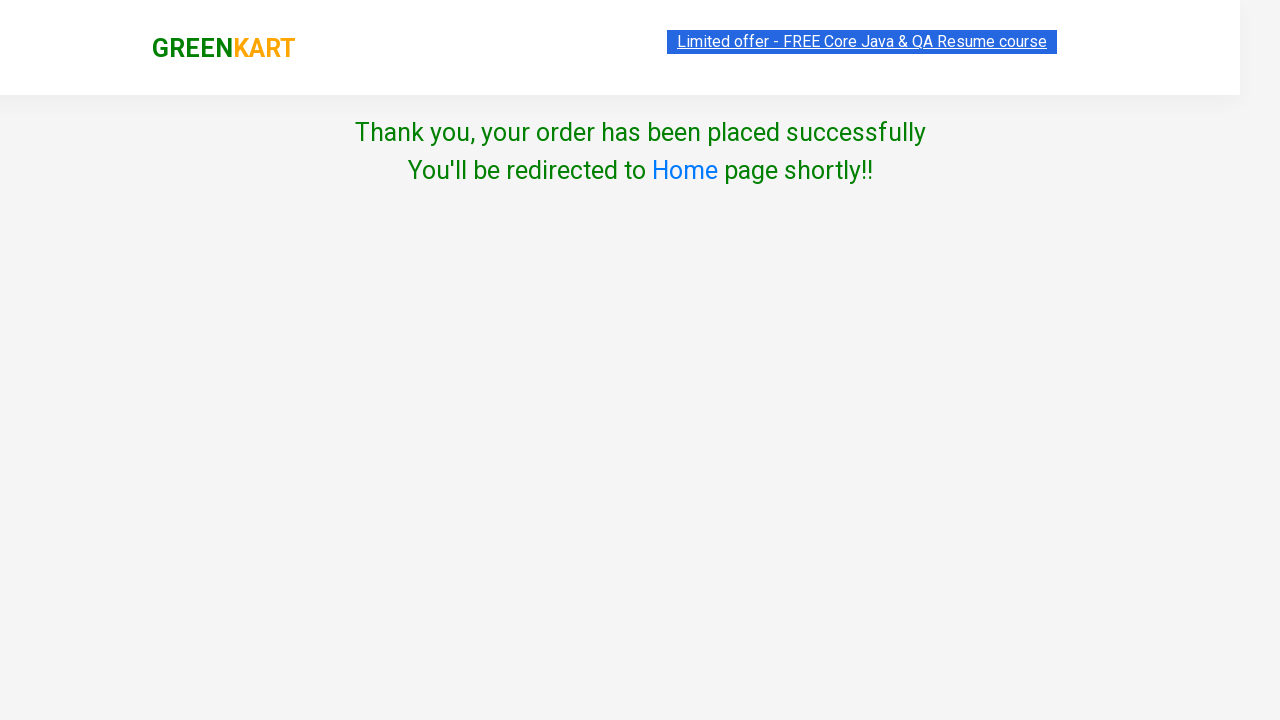